Tests simple JavaScript alert by triggering it, verifying the text, and accepting it

Starting URL: https://bonigarcia.dev/selenium-webdriver-java/dialog-boxes.html

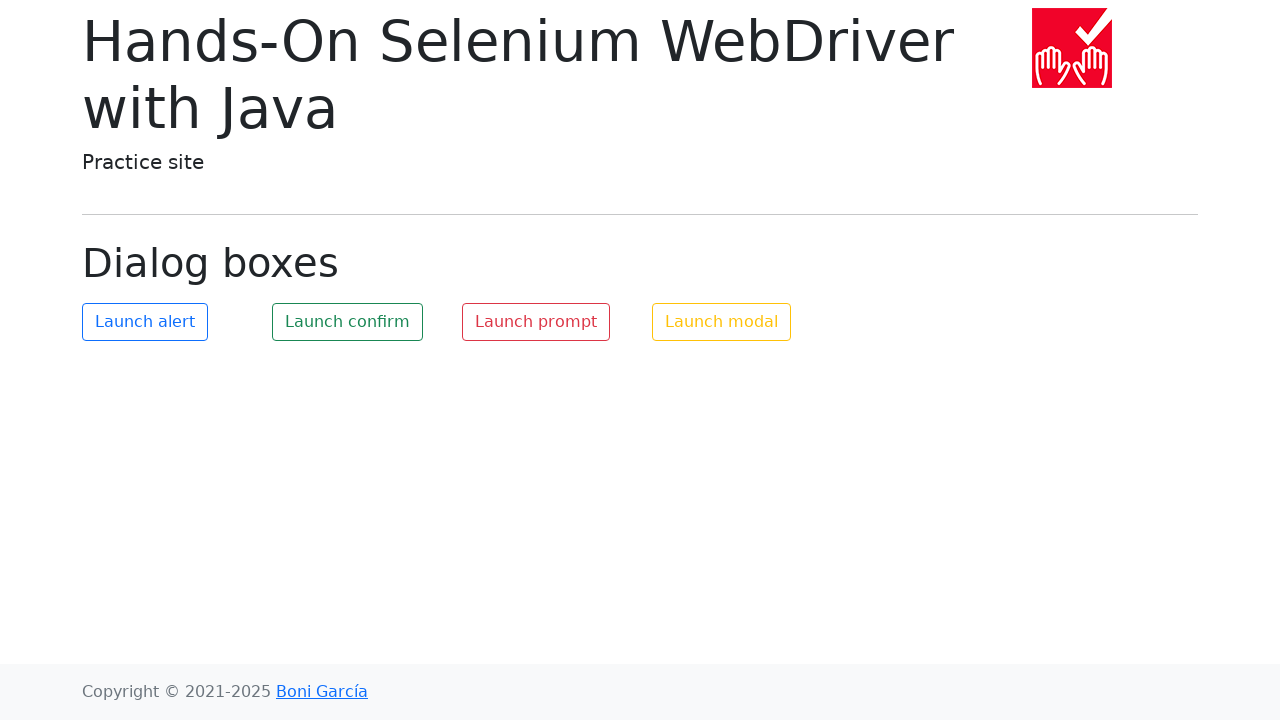

Clicked button to trigger simple alert at (145, 322) on #my-alert
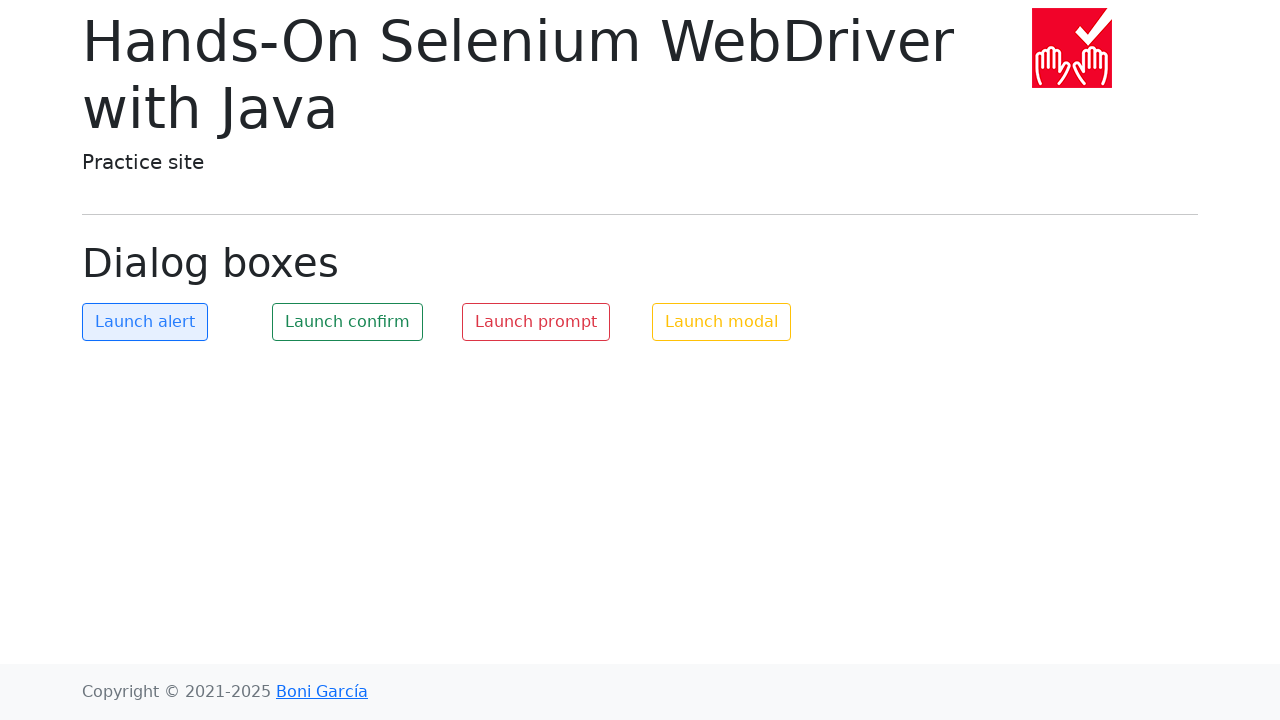

Set up dialog handler to accept alert
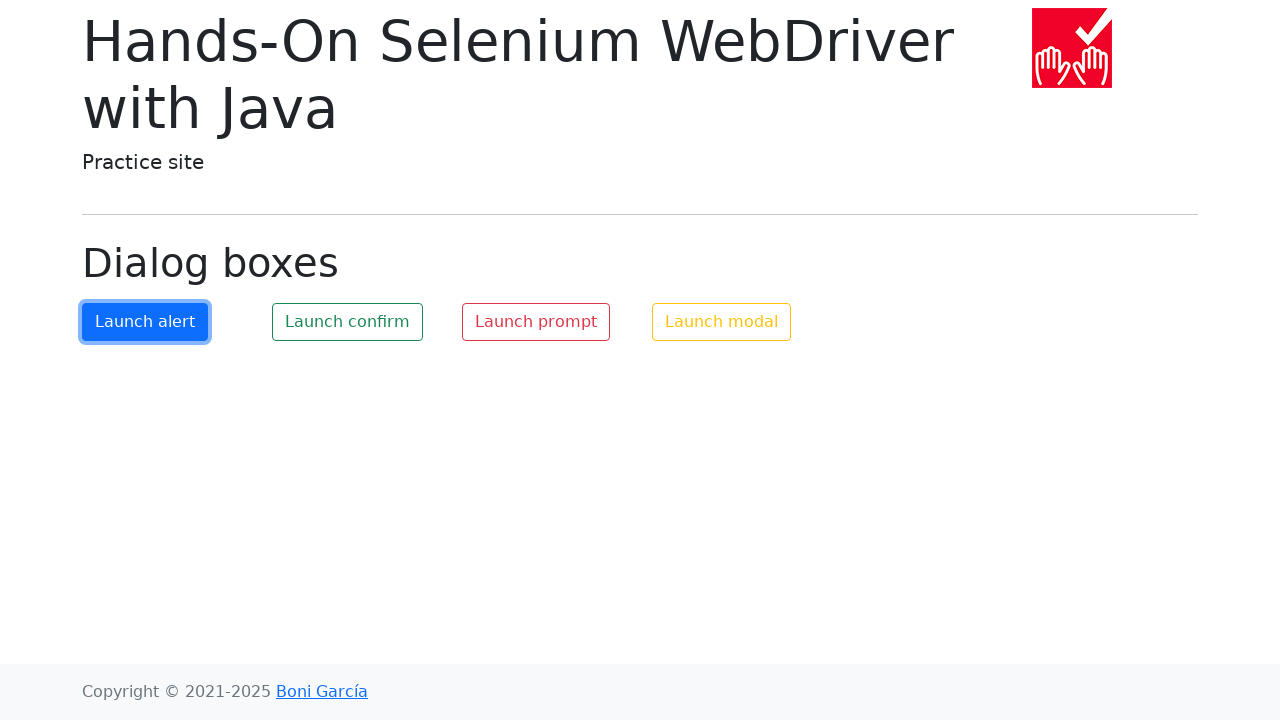

Waited for dialog to be handled
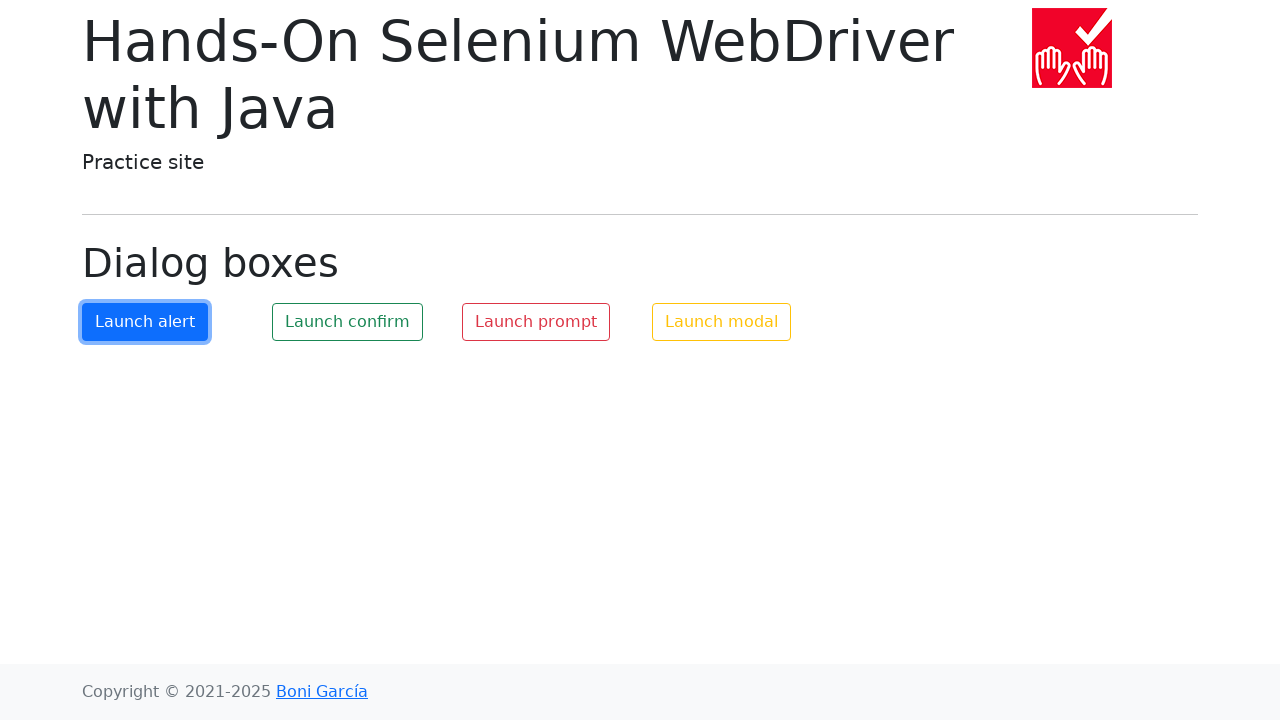

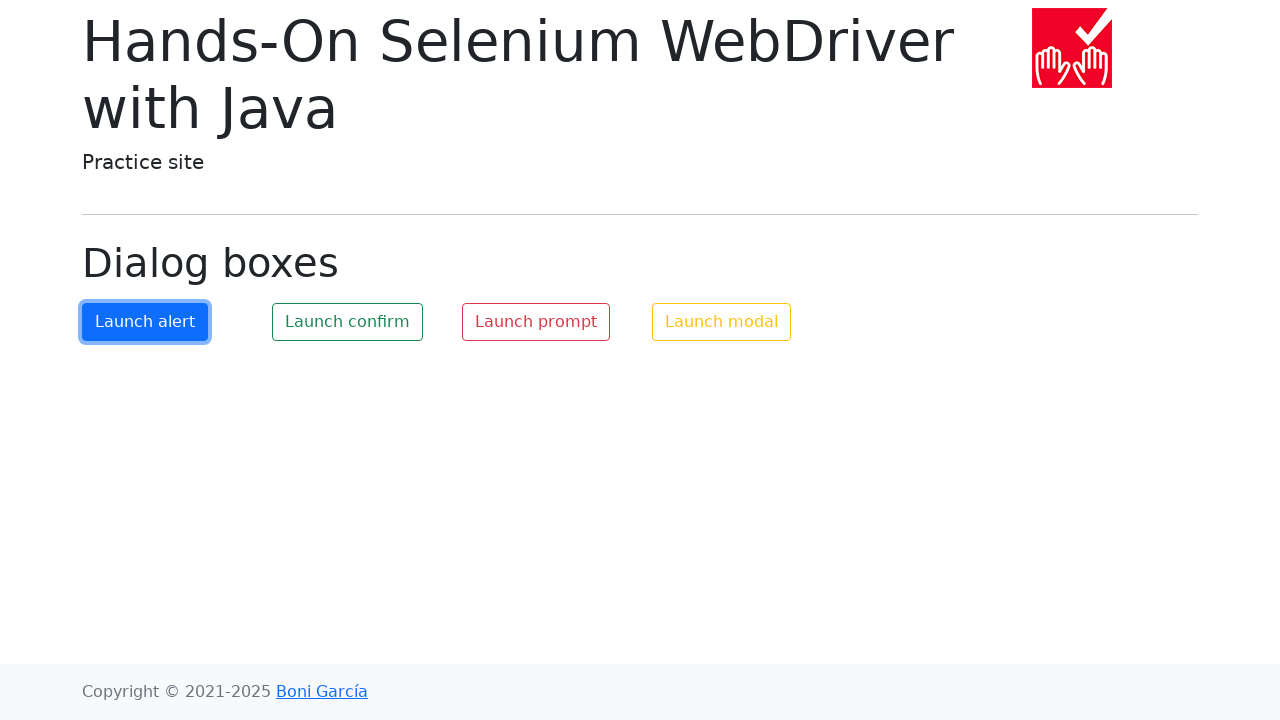